Tests calculator's ability to handle large number calculations by entering multiple digit numbers and performing addition

Starting URL: https://www.calculator.net/

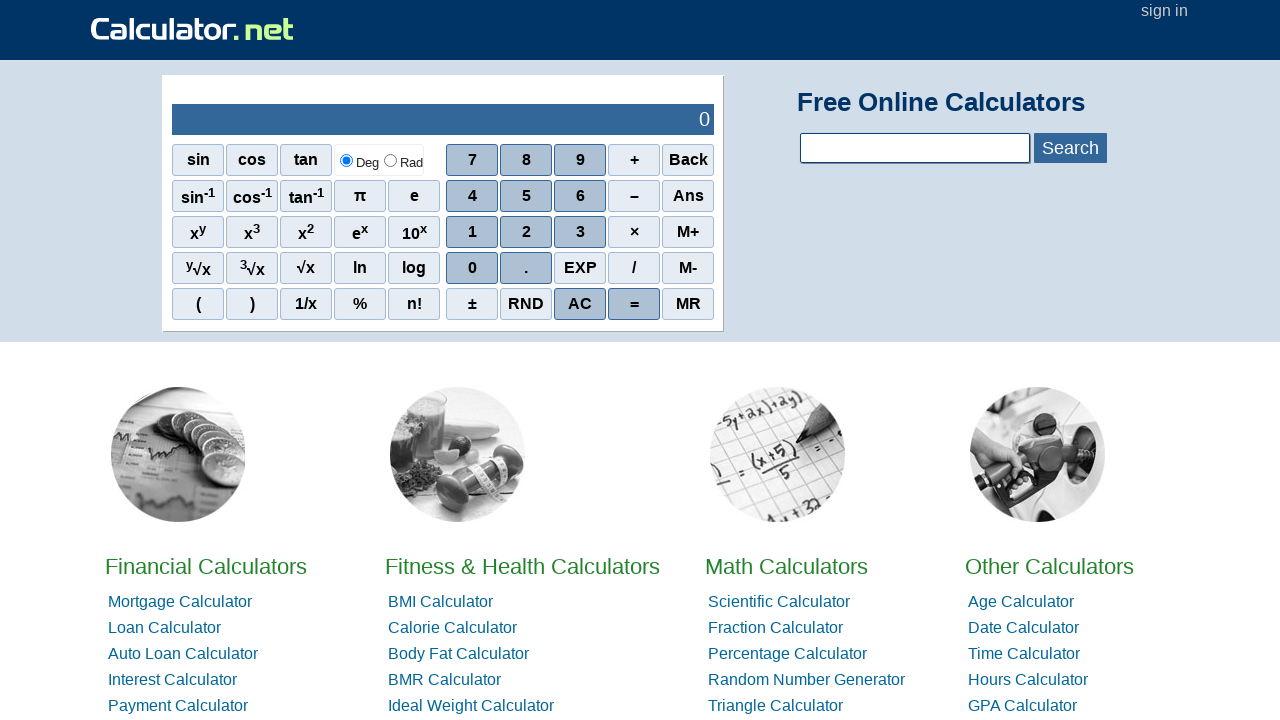

Clicked digit 3 to start first large number at (580, 232) on xpath=//span[contains(text(),'3')]
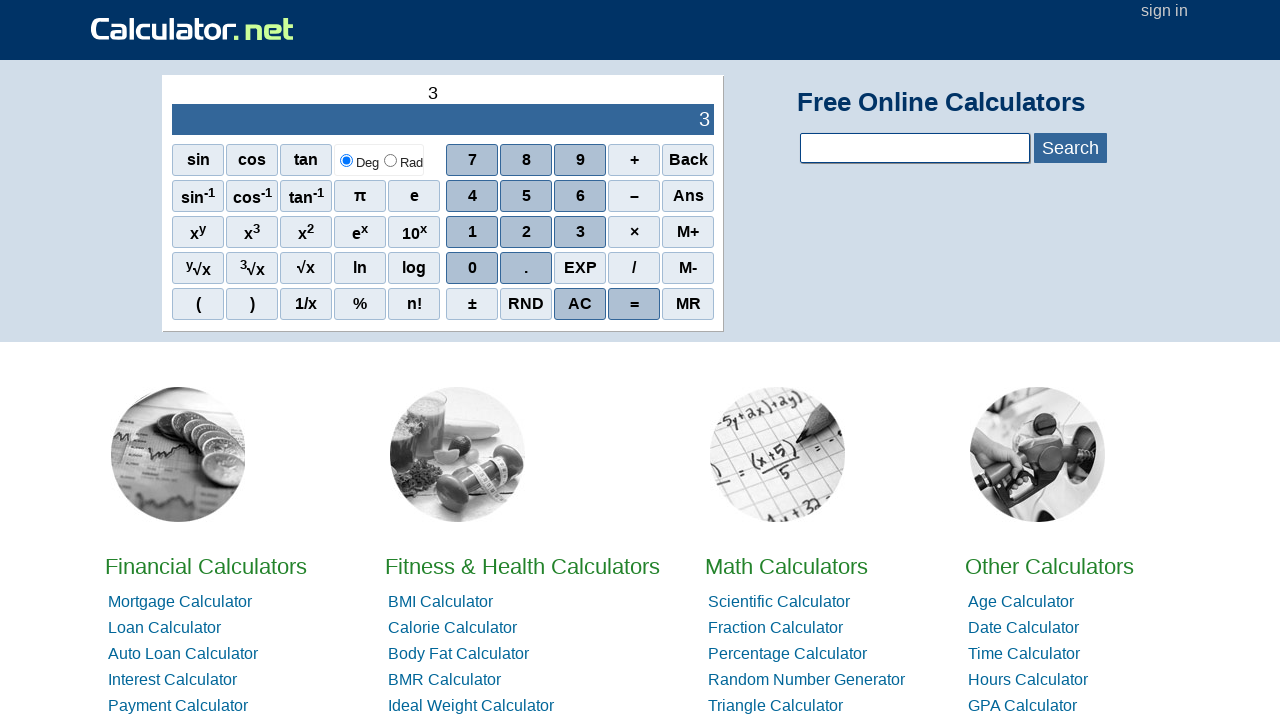

Clicked digit 3 (iteration 1/9) to build first large number at (580, 232) on xpath=//span[contains(text(),'3')]
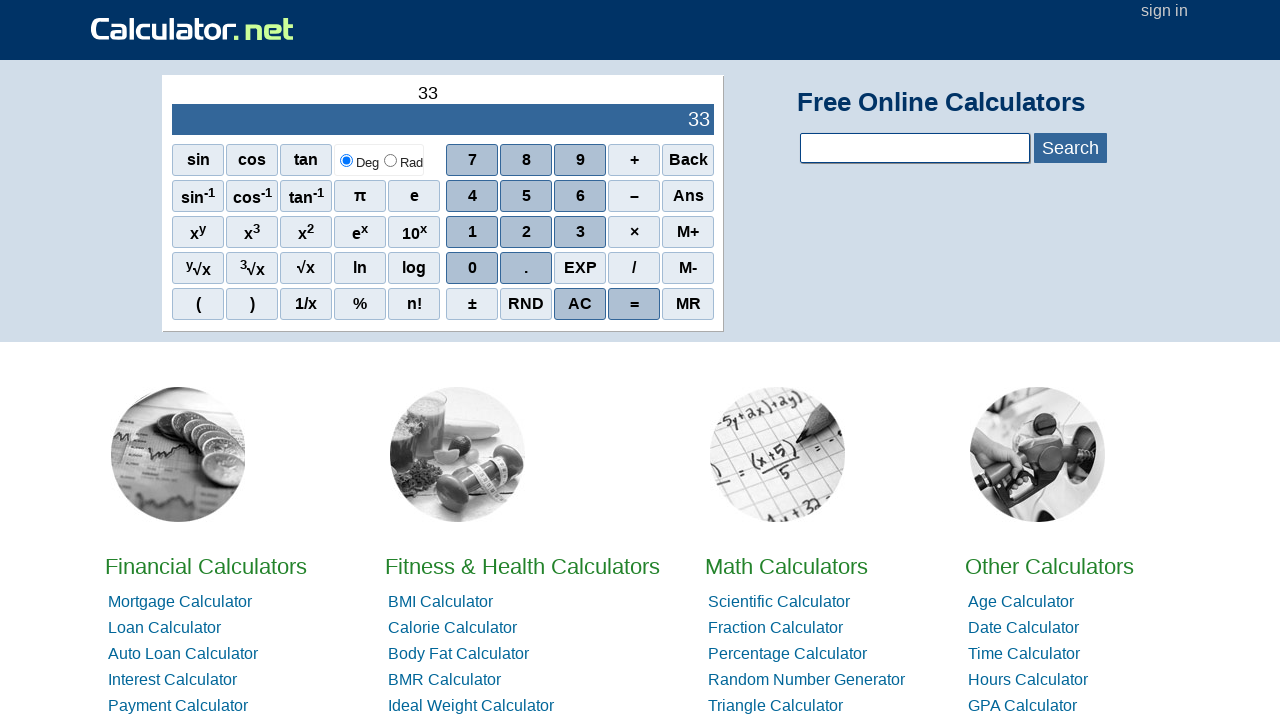

Clicked digit 3 (iteration 2/9) to build first large number at (580, 232) on xpath=//span[contains(text(),'3')]
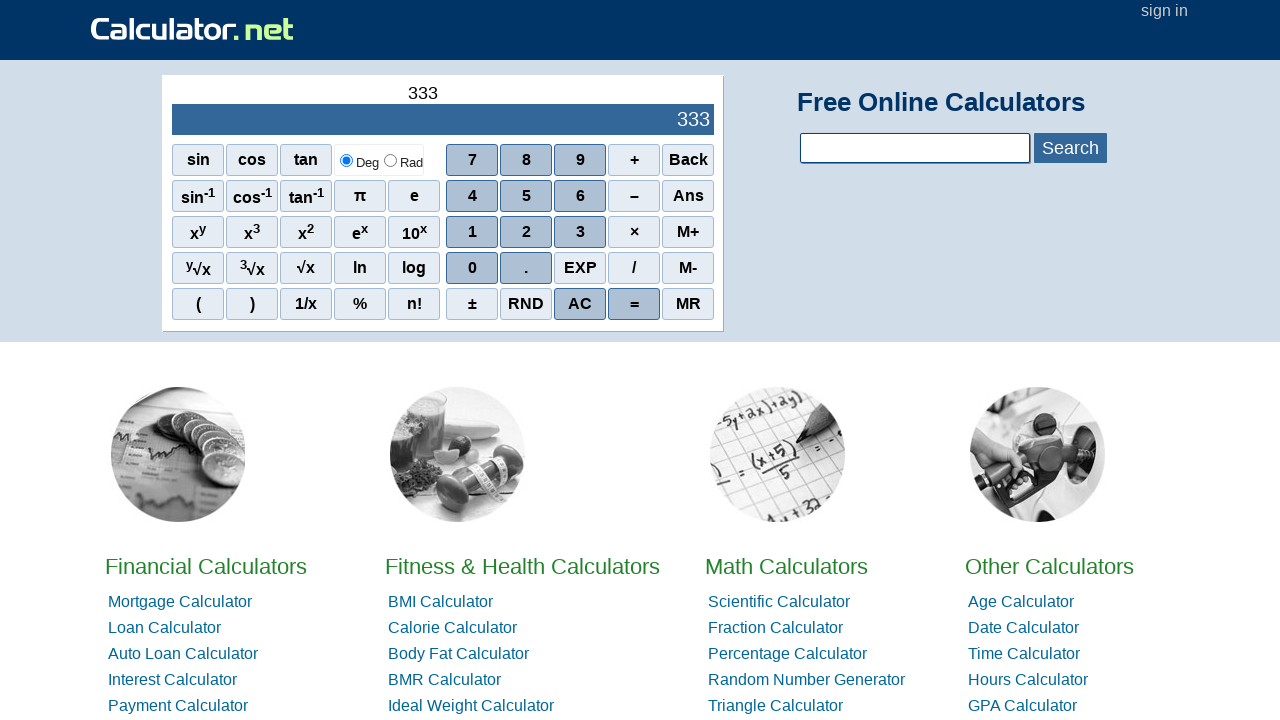

Clicked digit 3 (iteration 3/9) to build first large number at (580, 232) on xpath=//span[contains(text(),'3')]
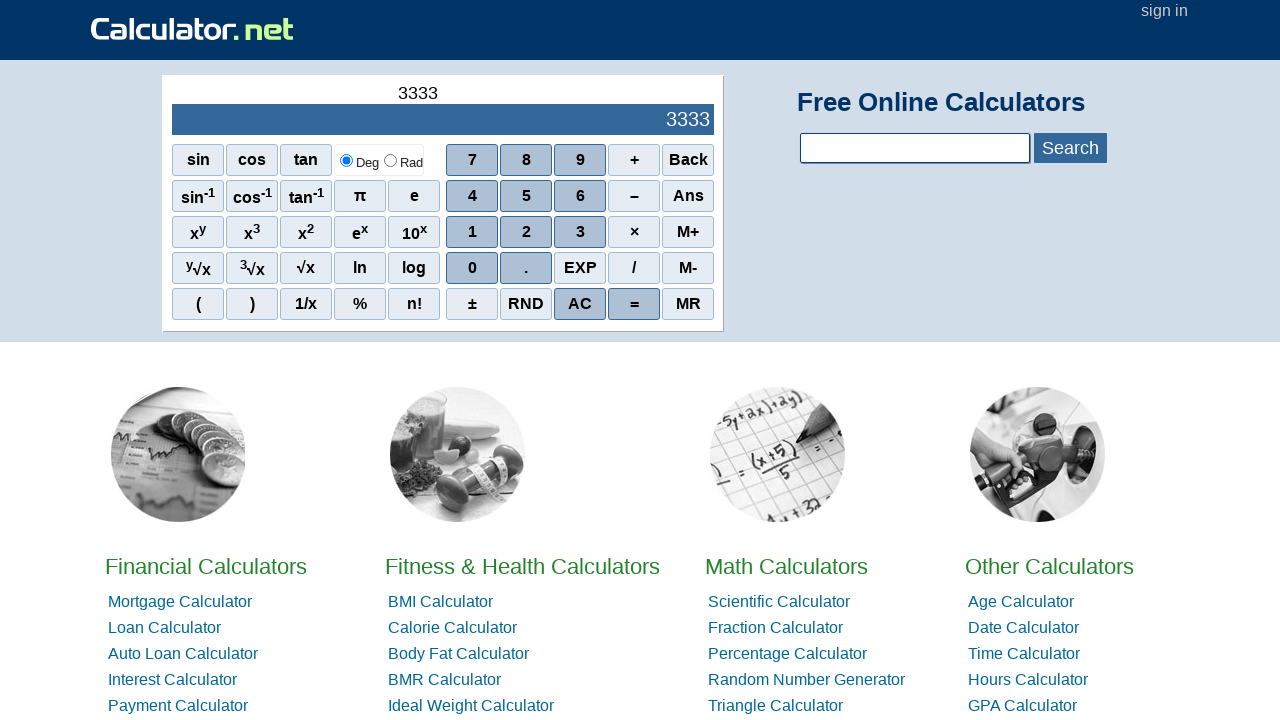

Clicked digit 3 (iteration 4/9) to build first large number at (580, 232) on xpath=//span[contains(text(),'3')]
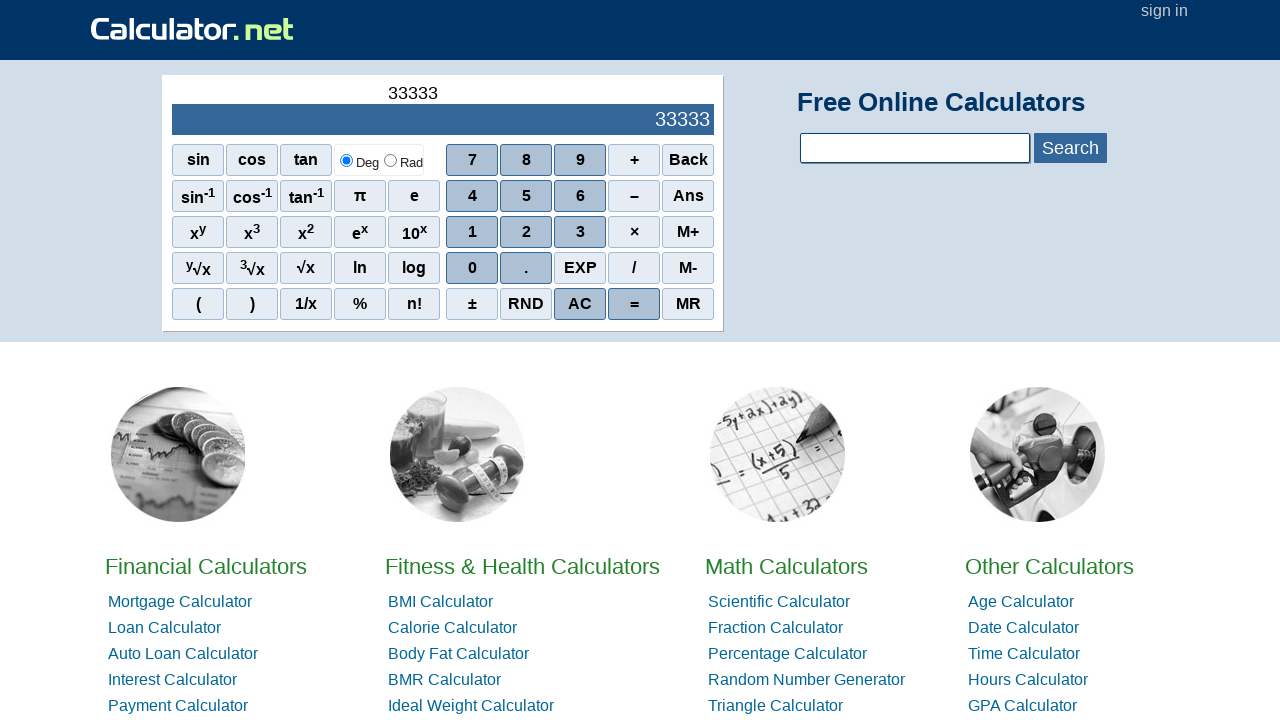

Clicked digit 3 (iteration 5/9) to build first large number at (580, 232) on xpath=//span[contains(text(),'3')]
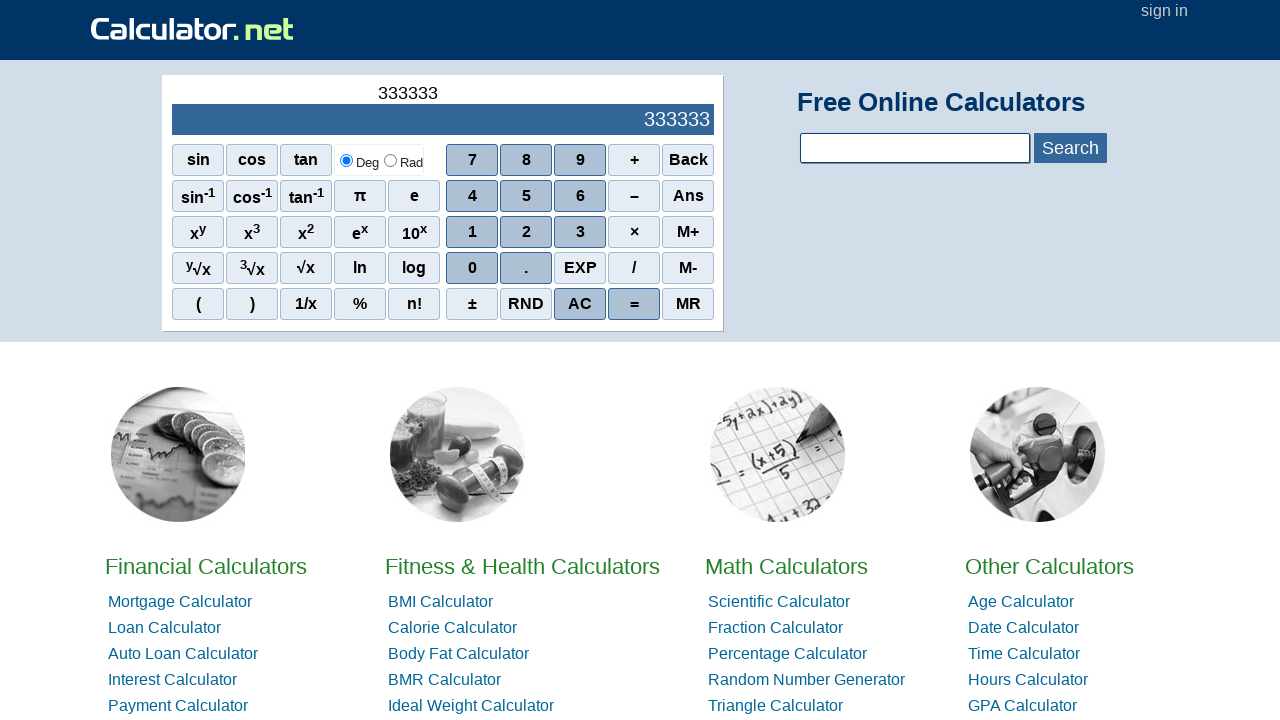

Clicked digit 3 (iteration 6/9) to build first large number at (580, 232) on xpath=//span[contains(text(),'3')]
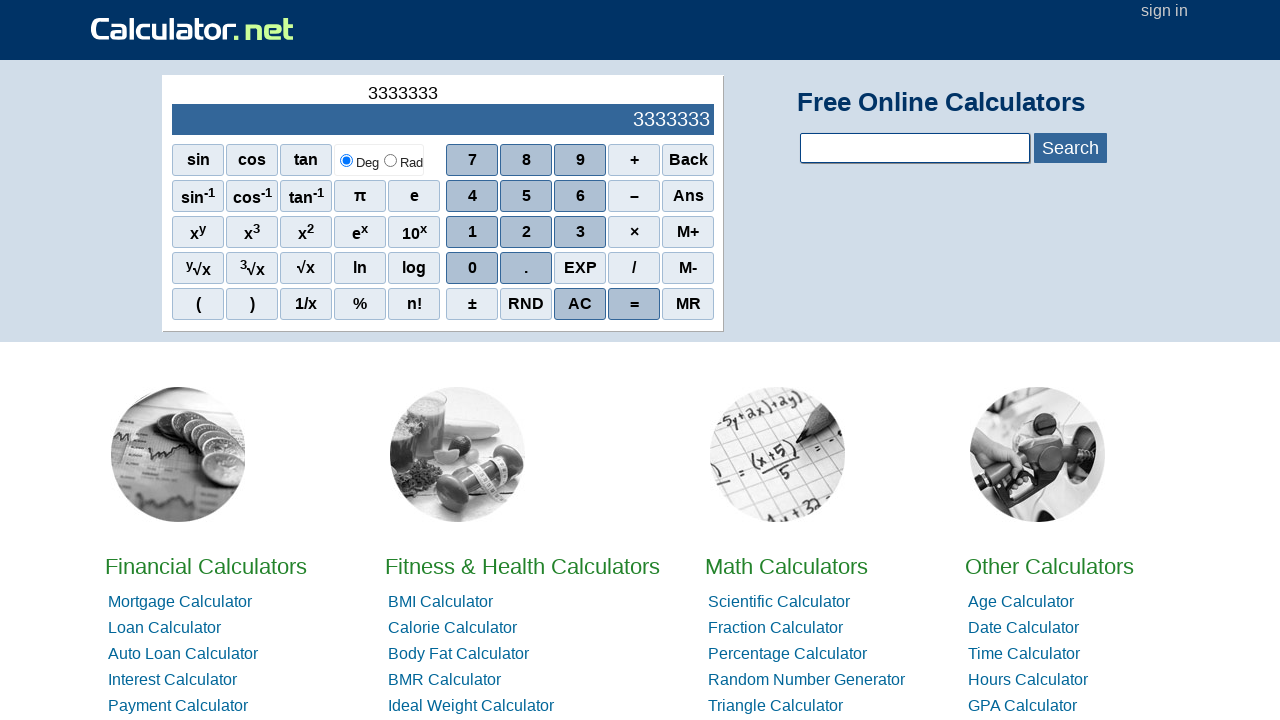

Clicked digit 3 (iteration 7/9) to build first large number at (580, 232) on xpath=//span[contains(text(),'3')]
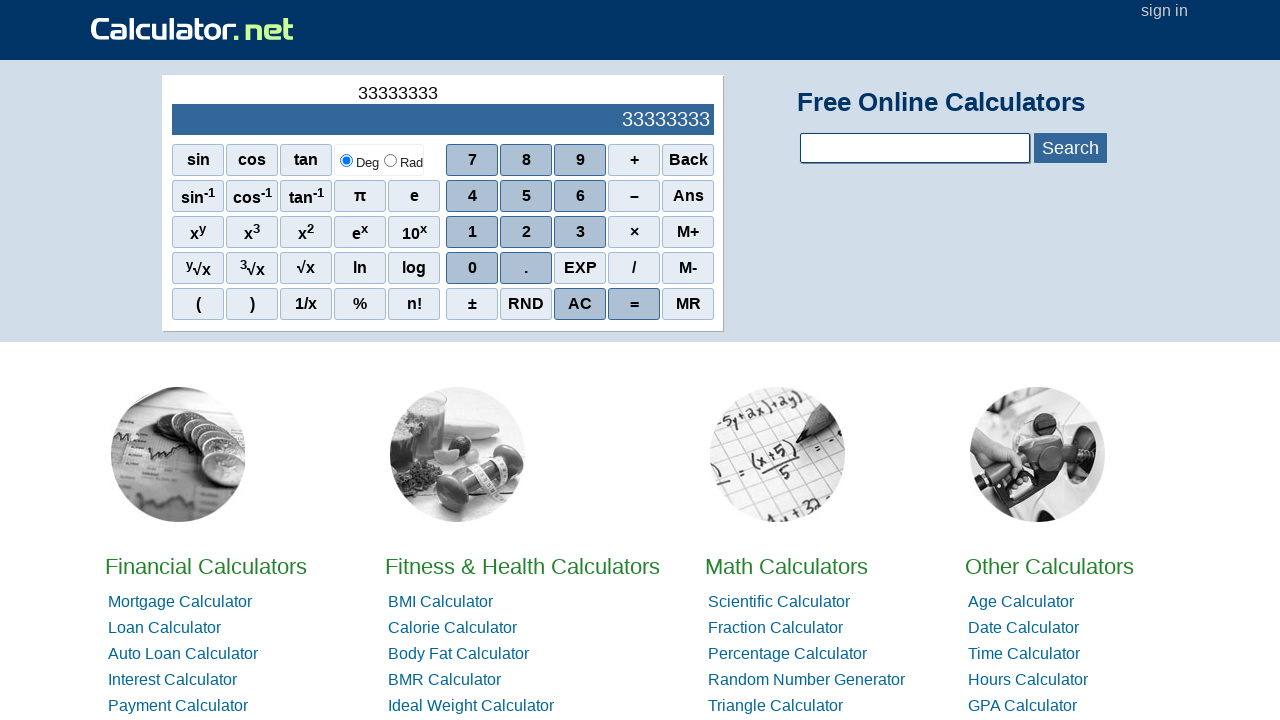

Clicked digit 3 (iteration 8/9) to build first large number at (580, 232) on xpath=//span[contains(text(),'3')]
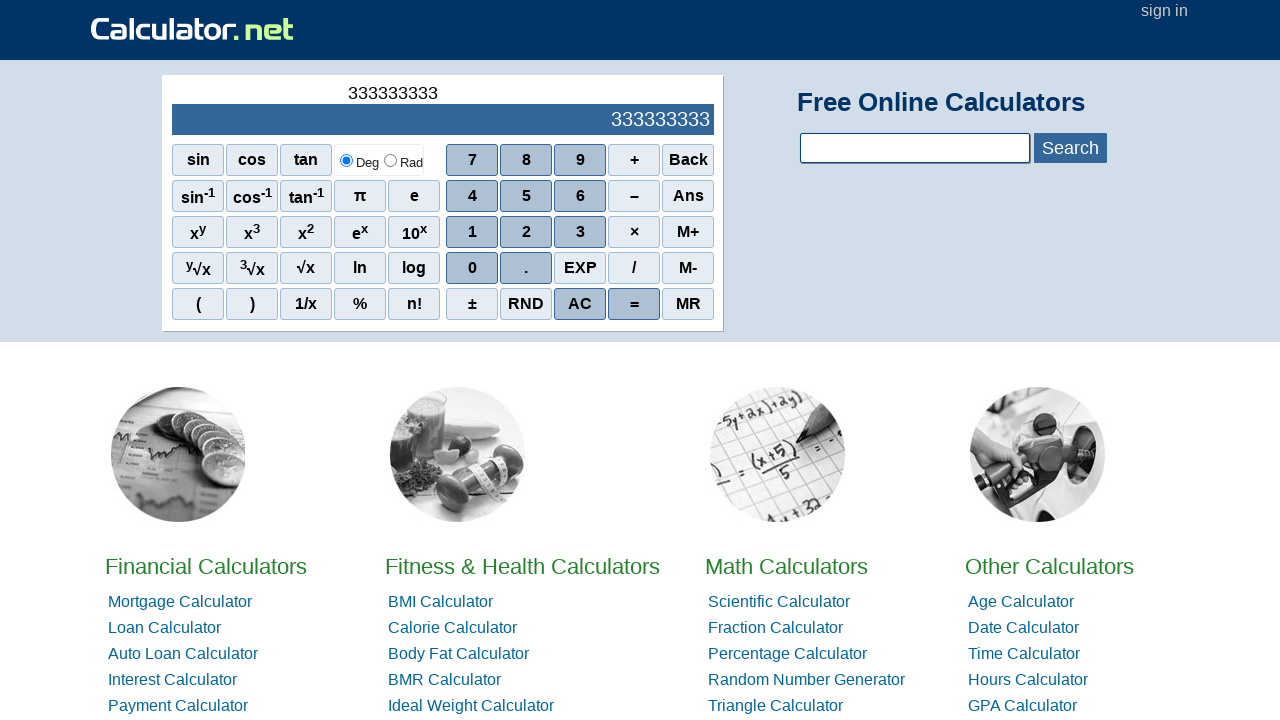

Clicked digit 3 (iteration 9/9) to build first large number at (580, 232) on xpath=//span[contains(text(),'3')]
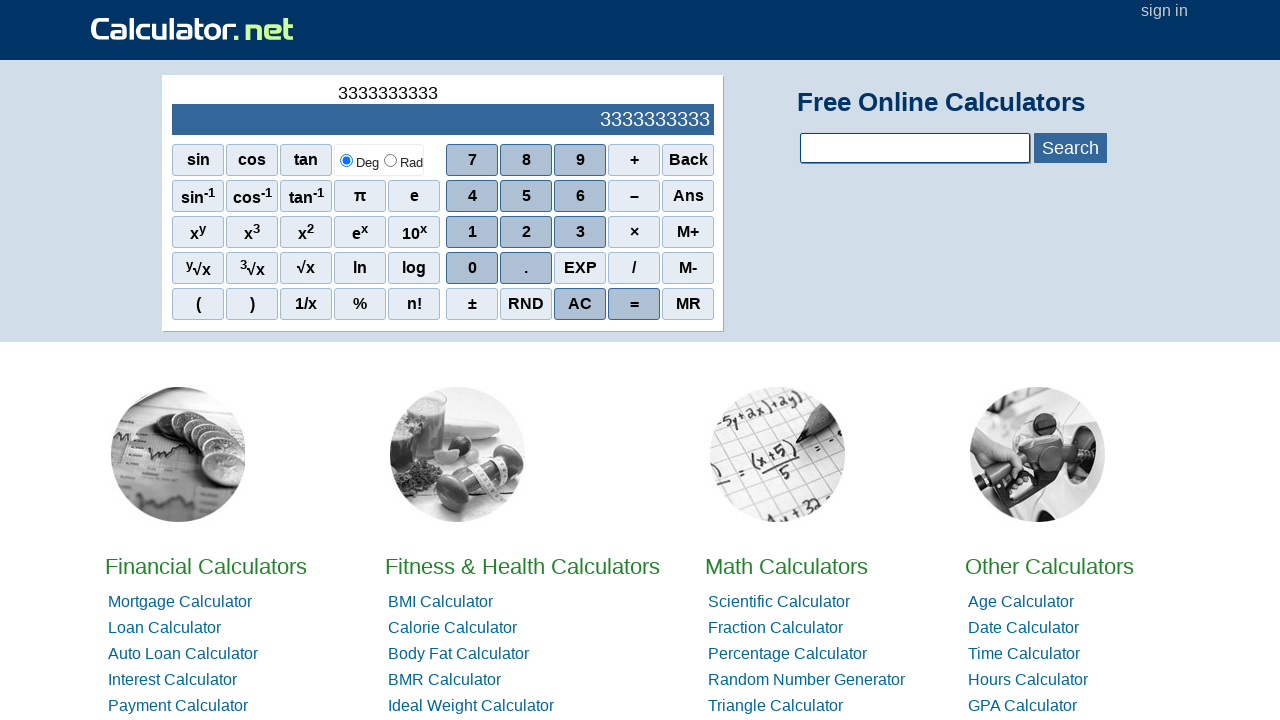

Clicked addition operator at (634, 160) on xpath=//tbody/tr[2]/td[2]/div[1]/div[1]/span[4]
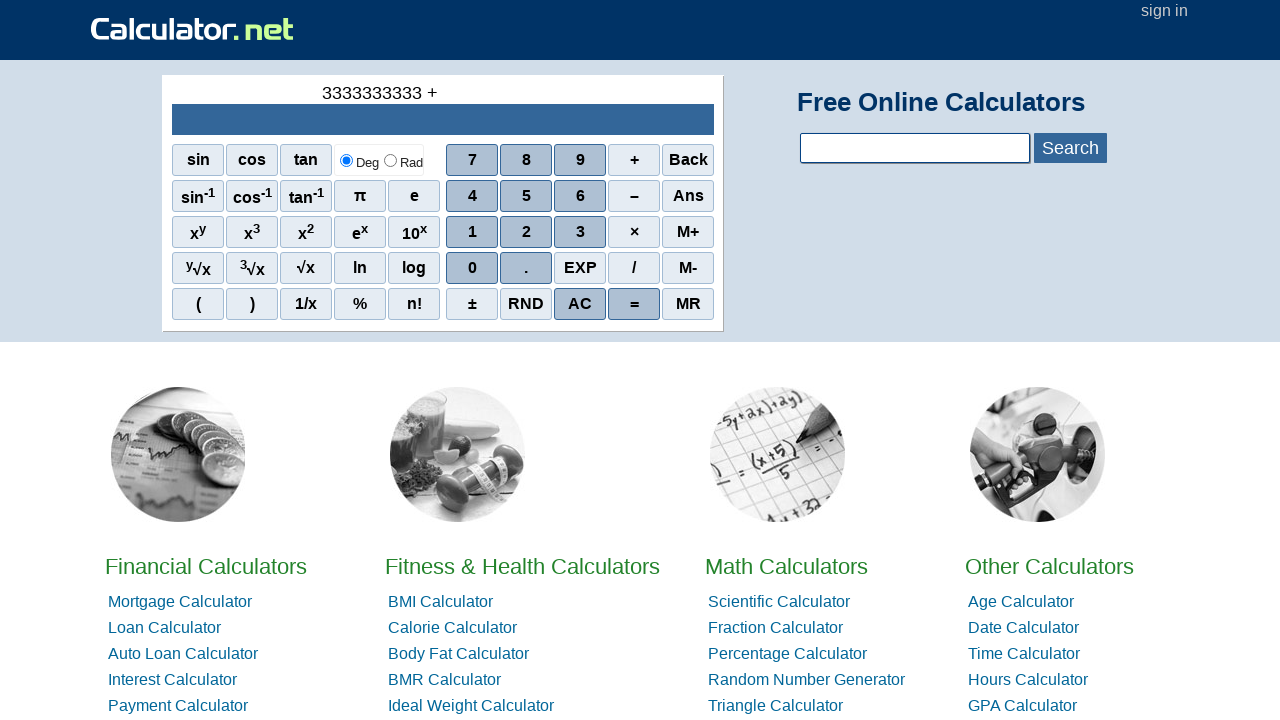

Clicked digit 2 to start second large number at (526, 232) on xpath=//span[contains(text(),'2')]
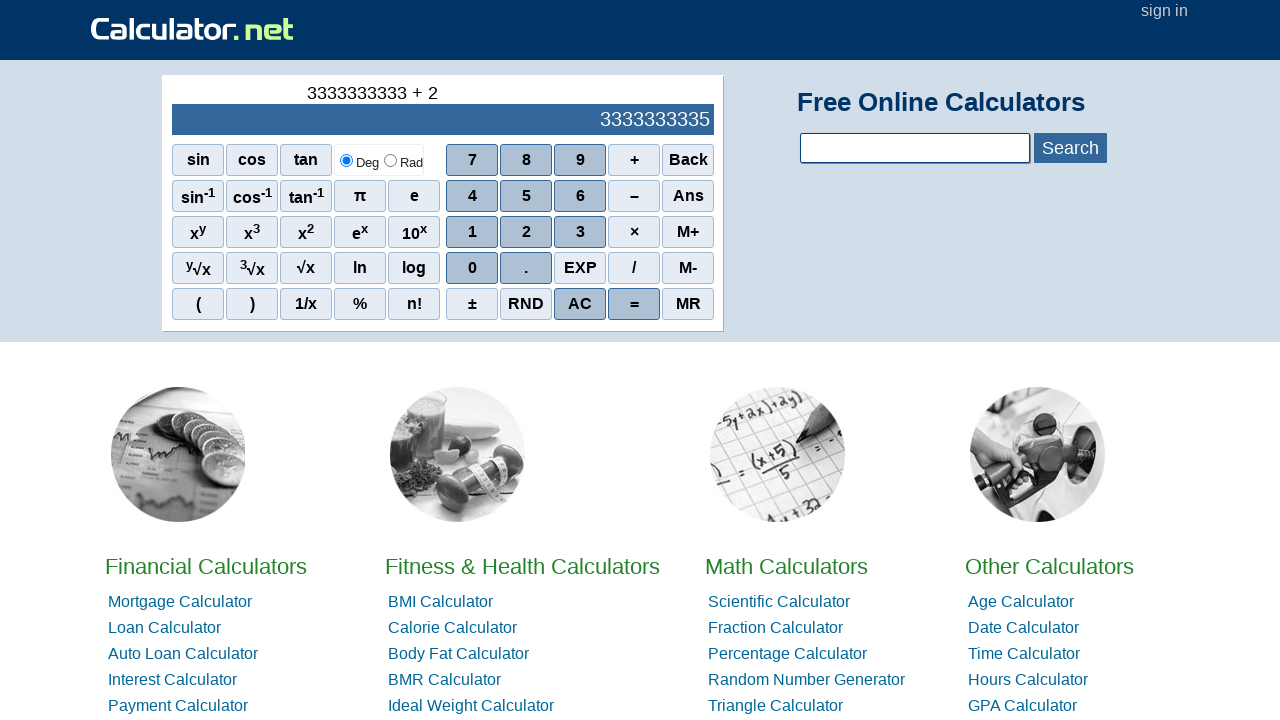

Clicked digit 2 (iteration 1/9) to build second large number at (526, 232) on xpath=//span[contains(text(),'2')]
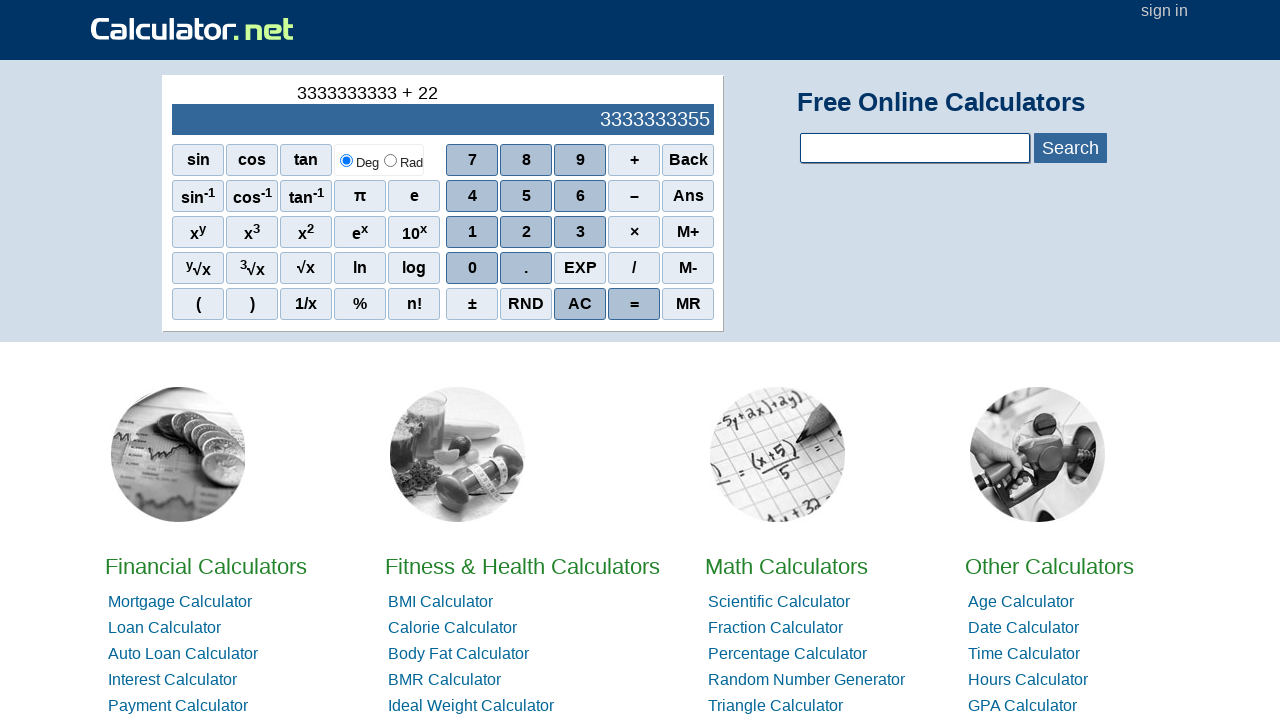

Clicked digit 2 (iteration 2/9) to build second large number at (526, 232) on xpath=//span[contains(text(),'2')]
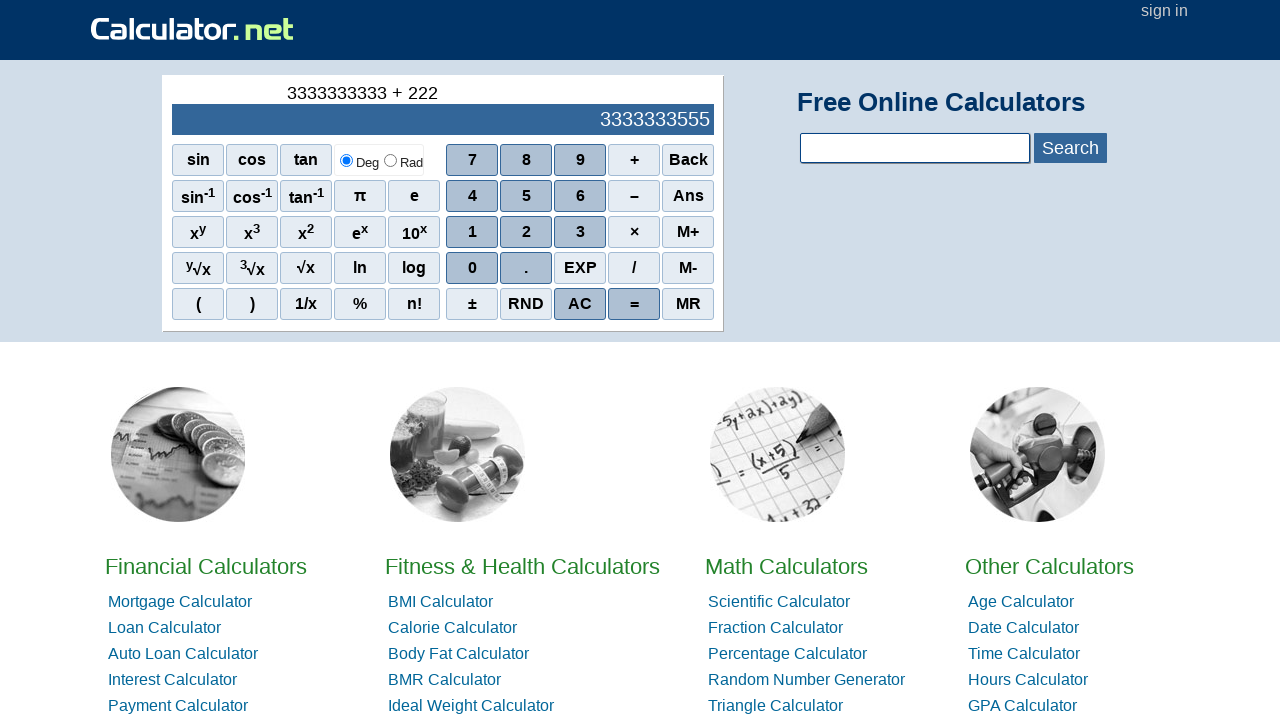

Clicked digit 2 (iteration 3/9) to build second large number at (526, 232) on xpath=//span[contains(text(),'2')]
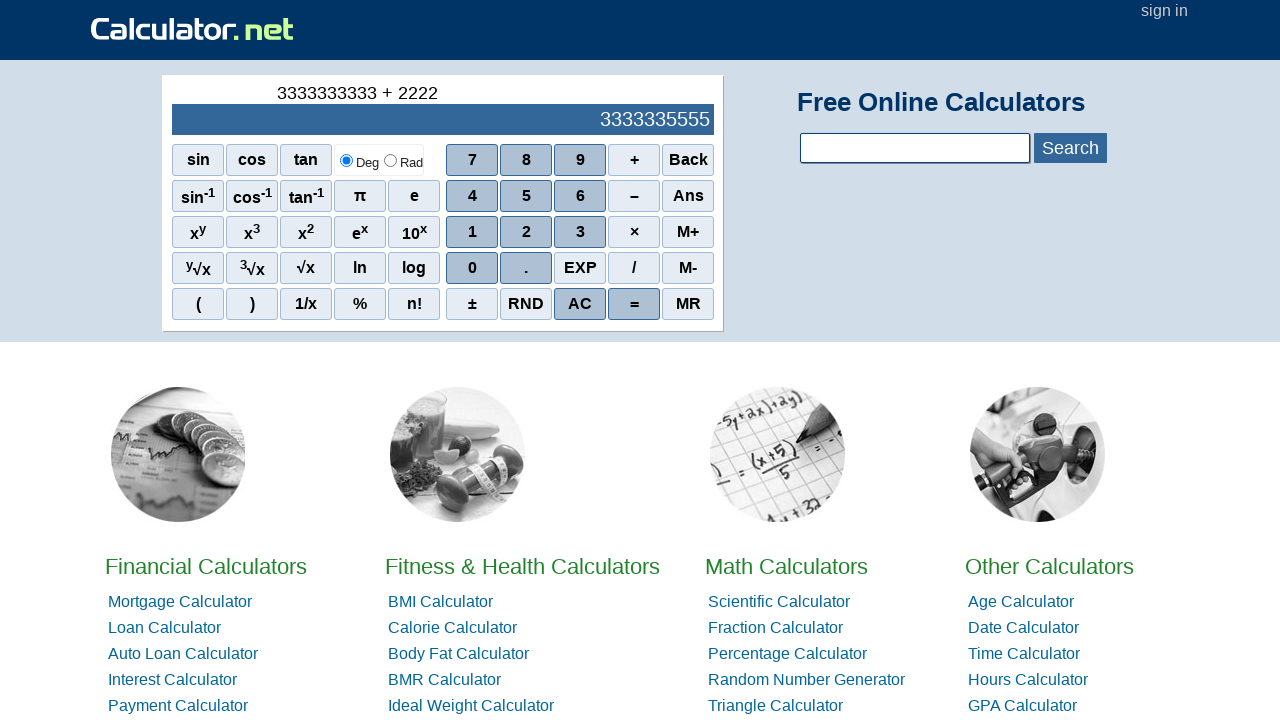

Clicked digit 2 (iteration 4/9) to build second large number at (526, 232) on xpath=//span[contains(text(),'2')]
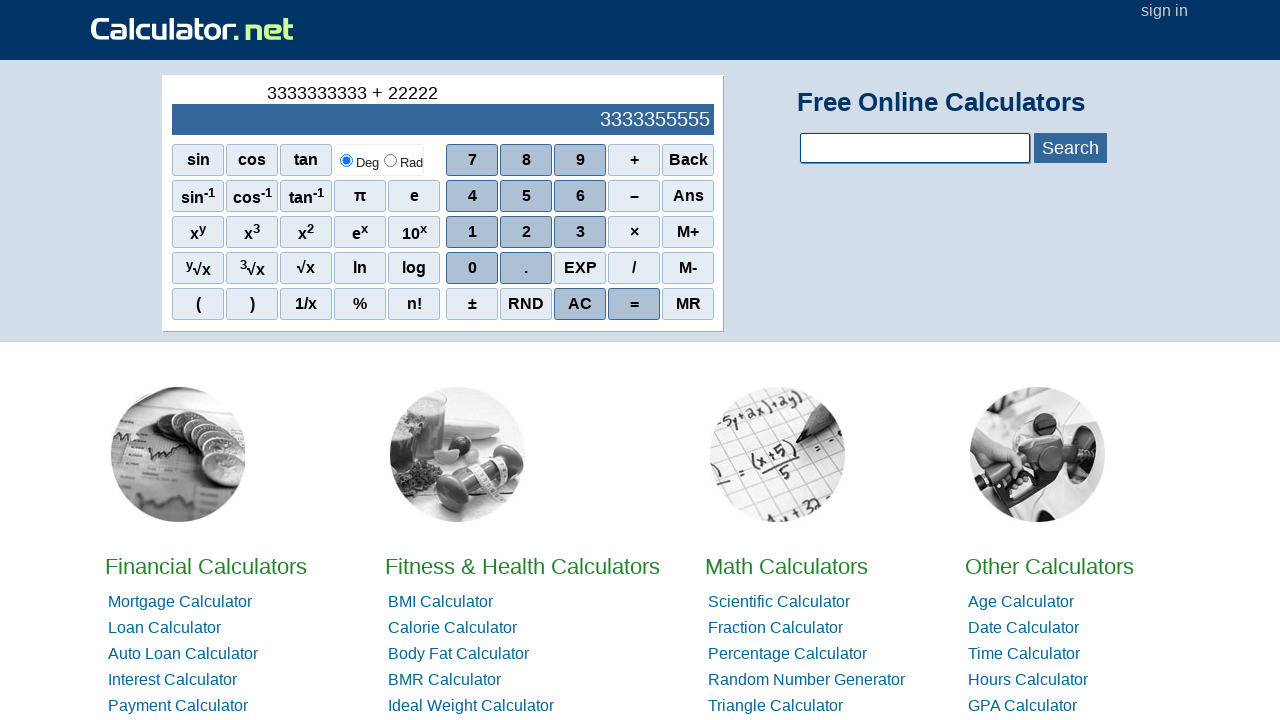

Clicked digit 2 (iteration 5/9) to build second large number at (526, 232) on xpath=//span[contains(text(),'2')]
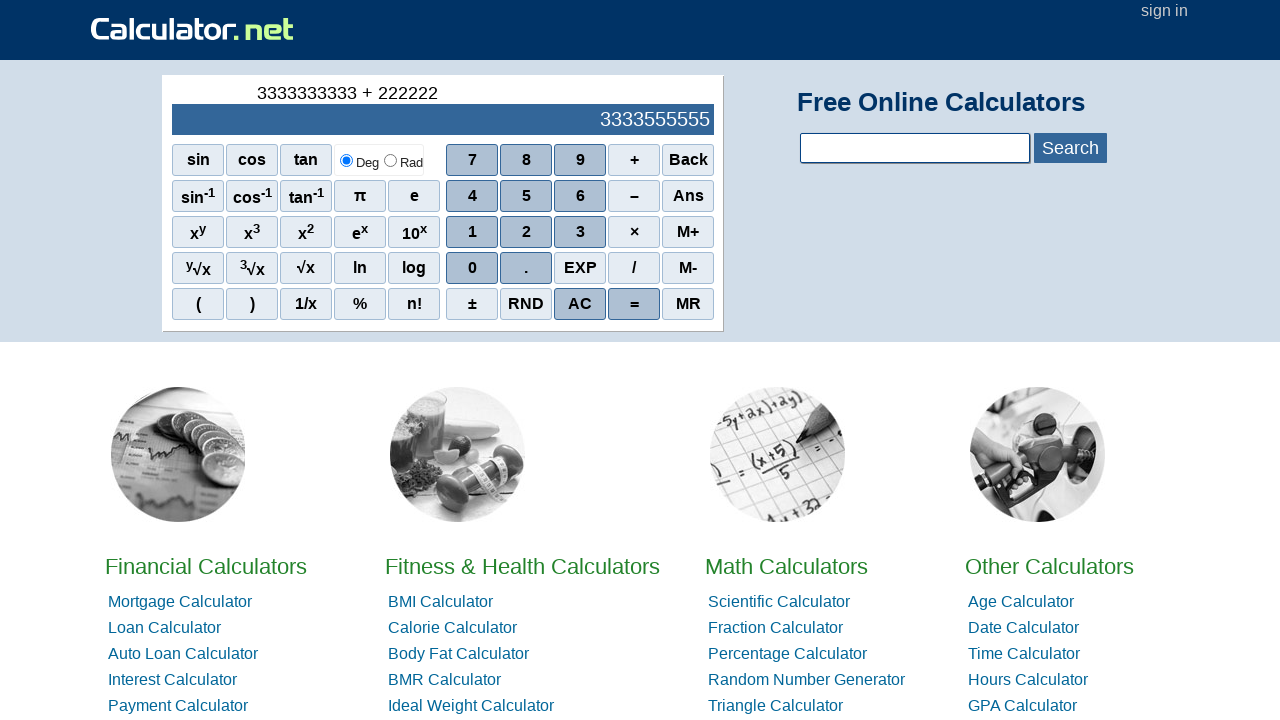

Clicked digit 2 (iteration 6/9) to build second large number at (526, 232) on xpath=//span[contains(text(),'2')]
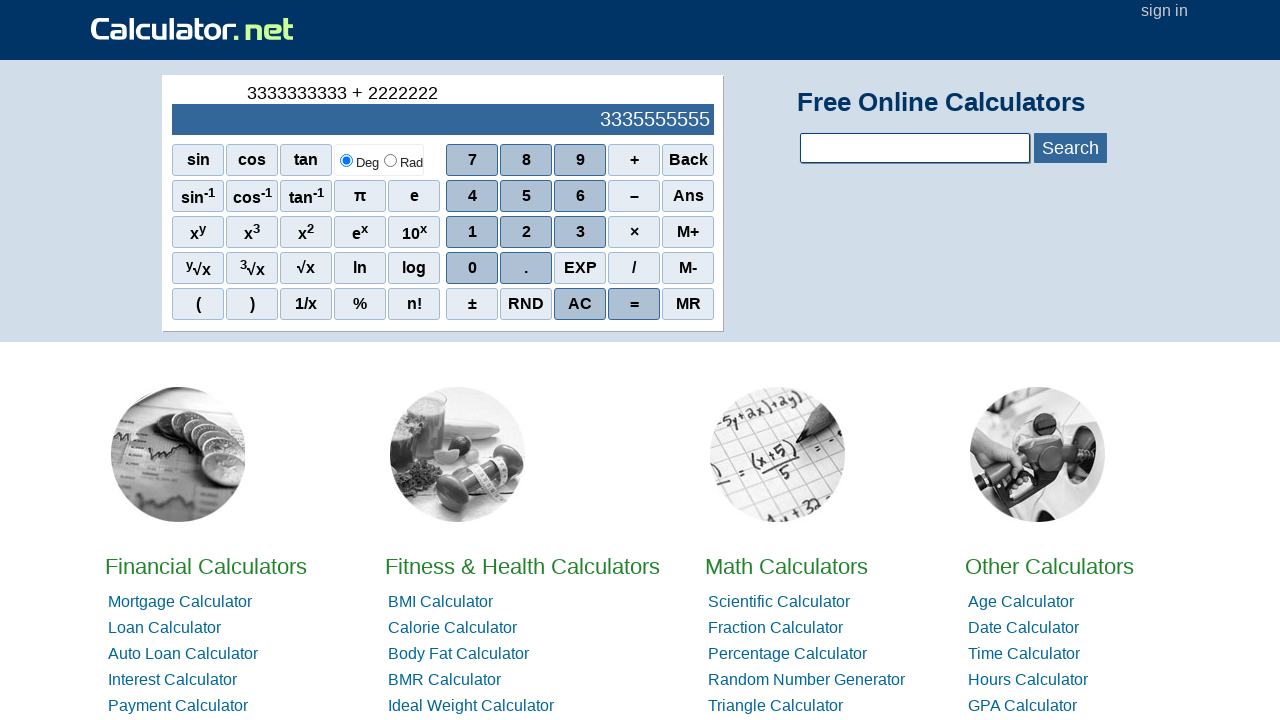

Clicked digit 2 (iteration 7/9) to build second large number at (526, 232) on xpath=//span[contains(text(),'2')]
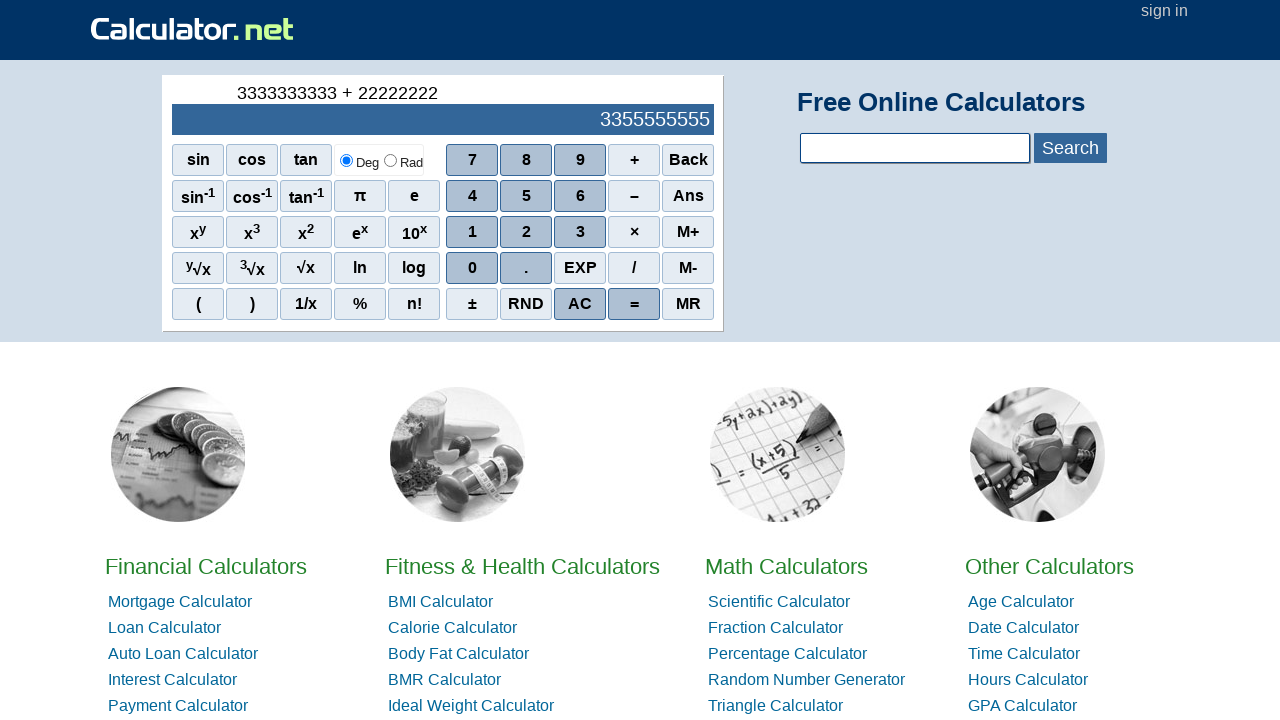

Clicked digit 2 (iteration 8/9) to build second large number at (526, 232) on xpath=//span[contains(text(),'2')]
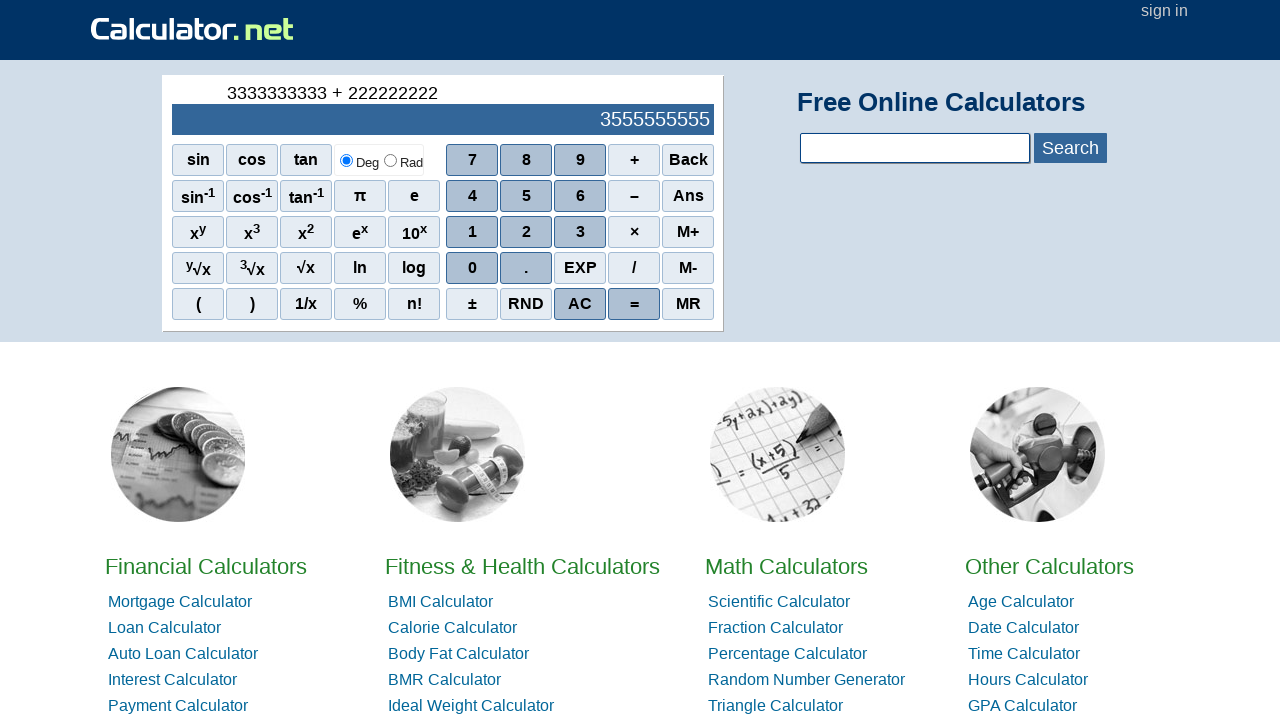

Clicked digit 2 (iteration 9/9) to build second large number at (526, 232) on xpath=//span[contains(text(),'2')]
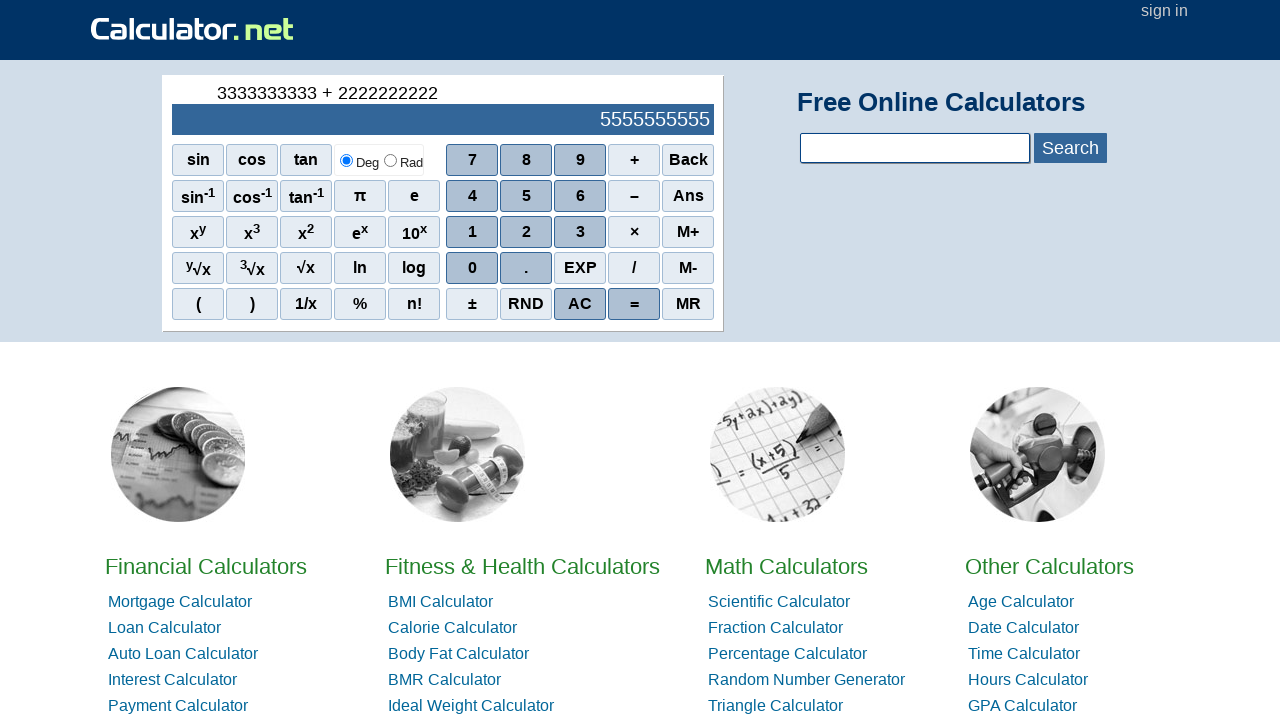

Waited for calculator result output element to load
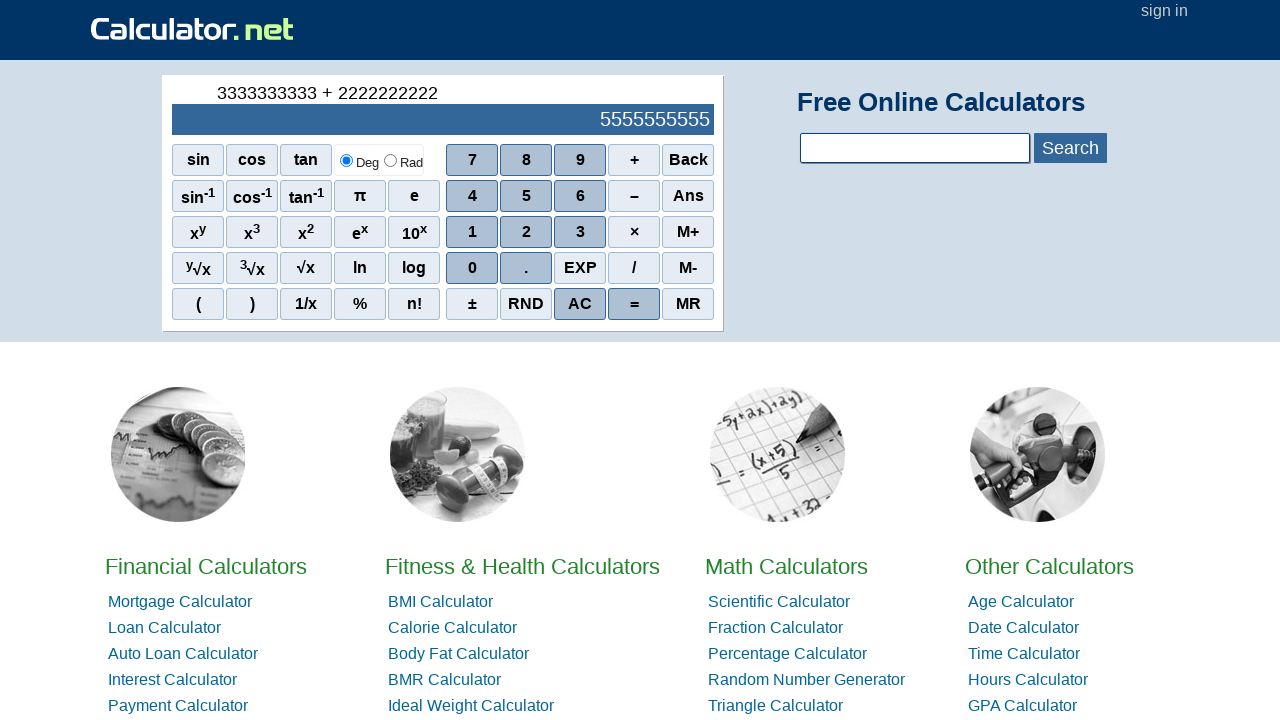

Located the result output element
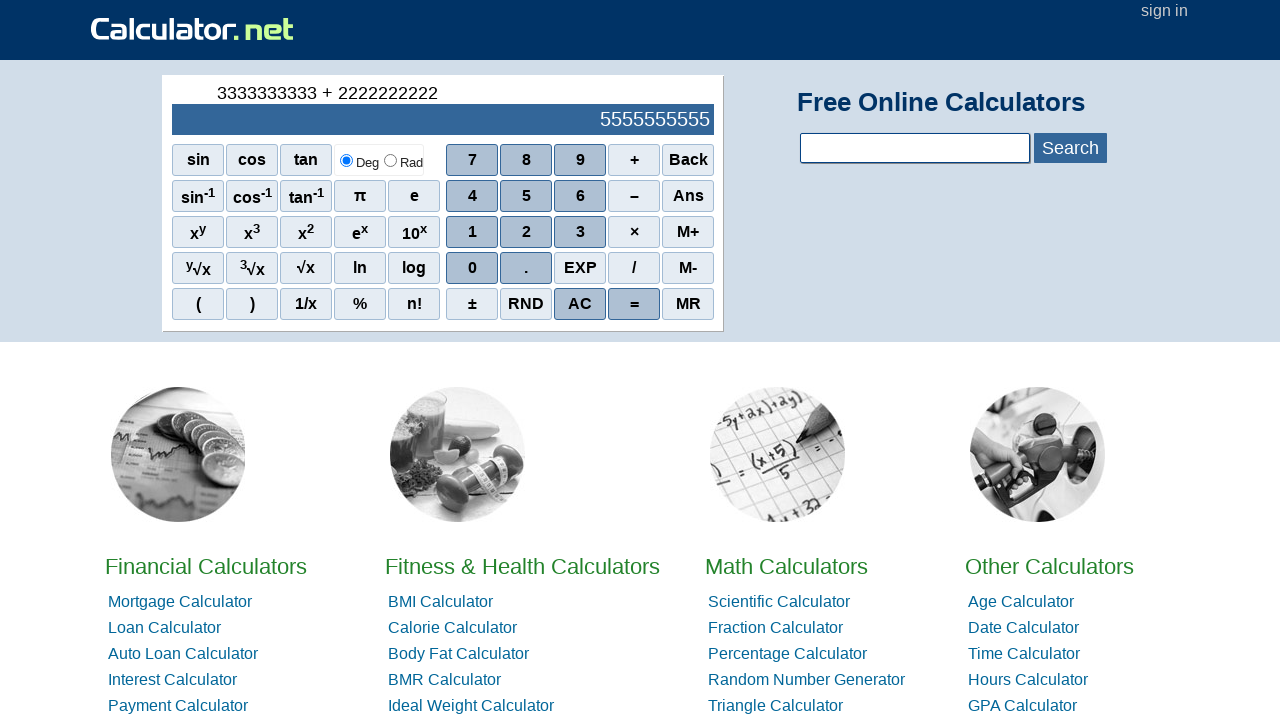

Verified calculation result: 3333333333 + 2222222222 = 5555555555
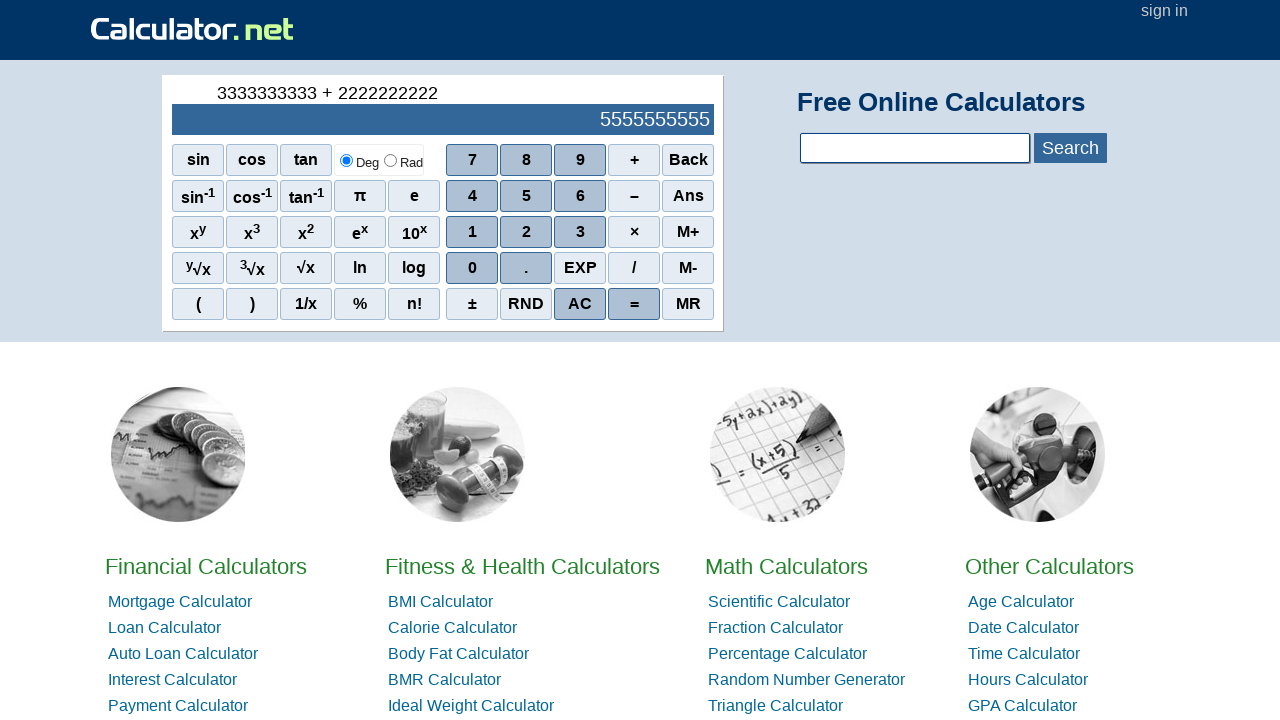

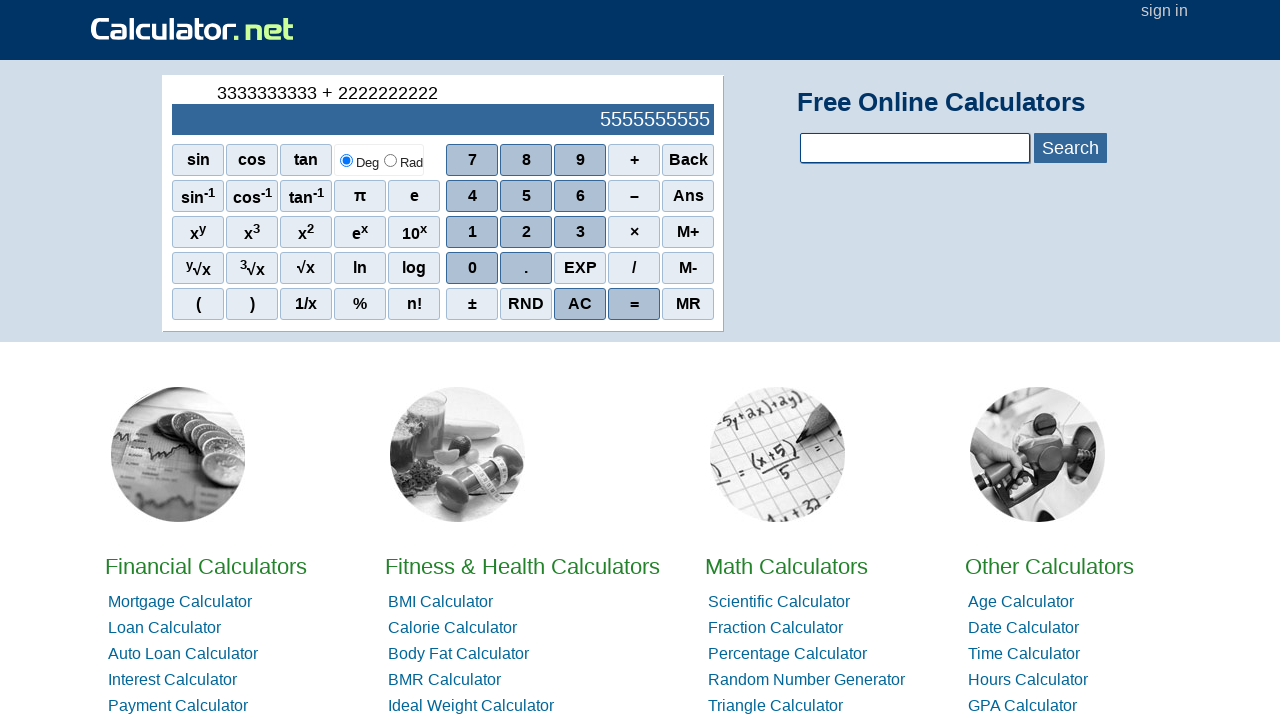